Tests dynamic loading page by clicking the start button and verifying "Hello World!" text appears with a longer 15 second timeout

Starting URL: https://automationfc.github.io/dynamic-loading/

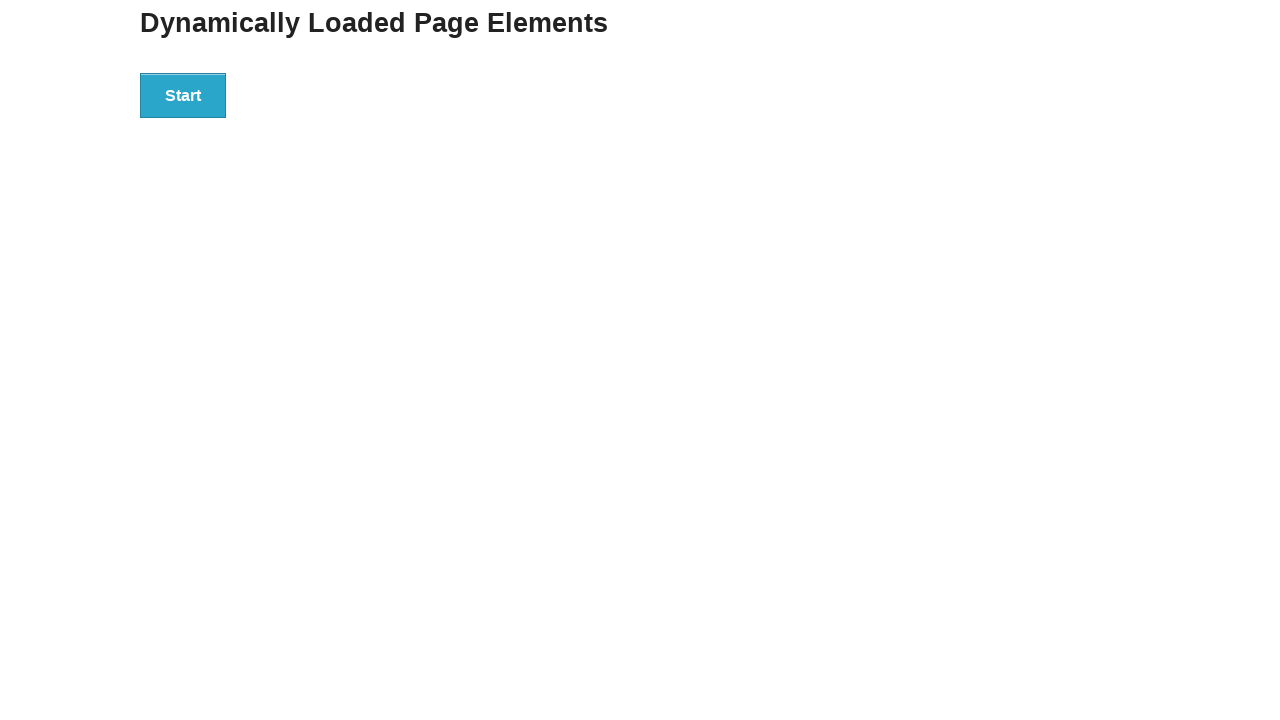

Navigated to dynamic loading test page
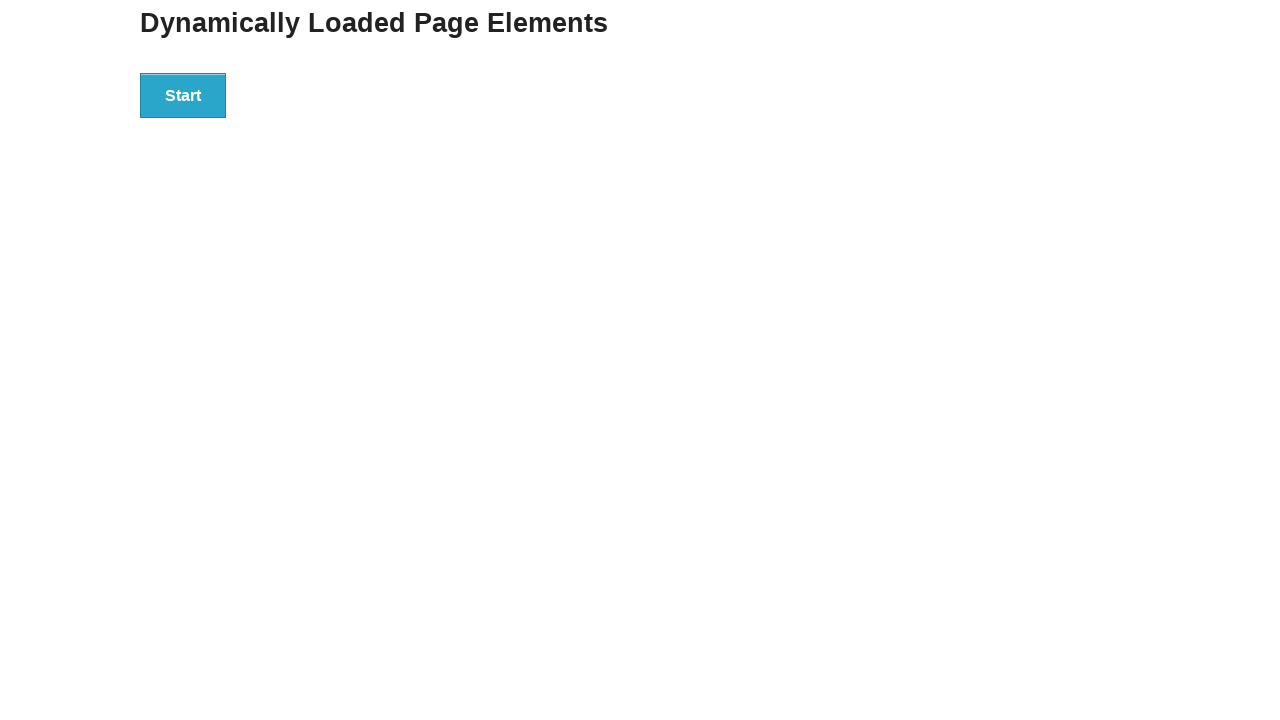

Clicked the start button to initiate dynamic loading at (183, 95) on div.example button
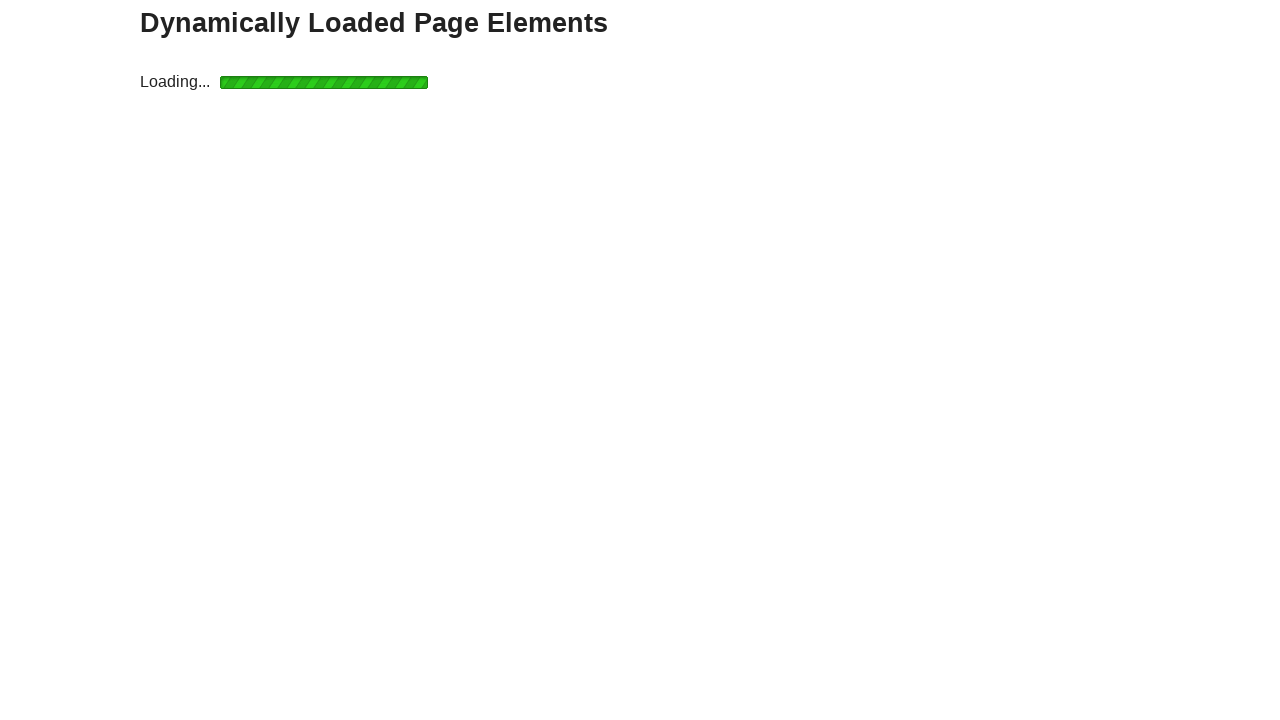

Verified 'Hello World!' text appeared after dynamic loading completed
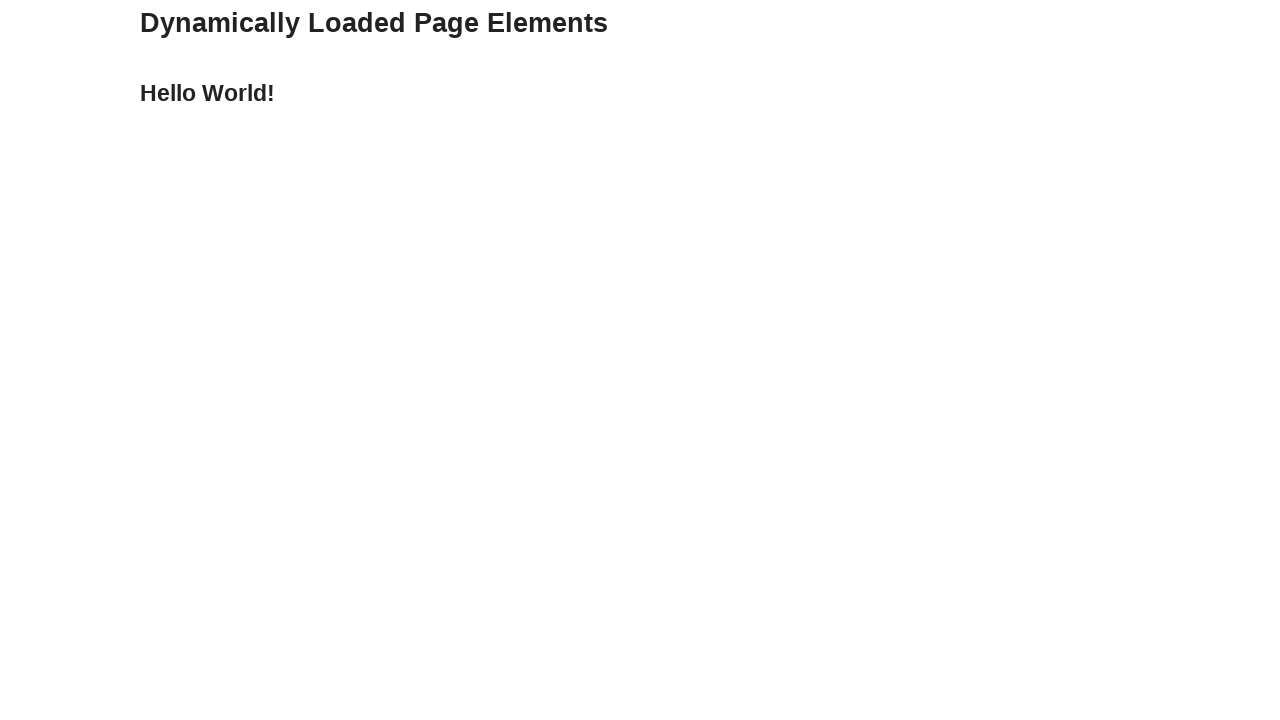

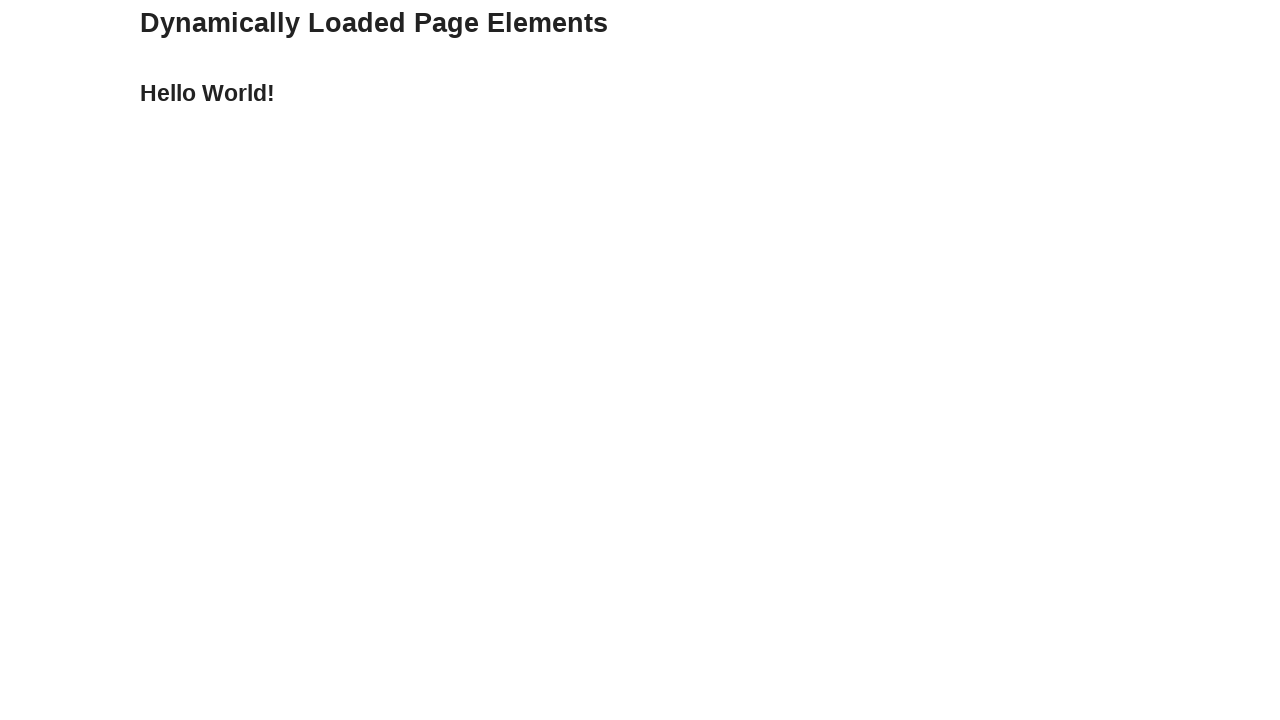